Tests that edits are cancelled when pressing Escape key.

Starting URL: https://demo.playwright.dev/todomvc

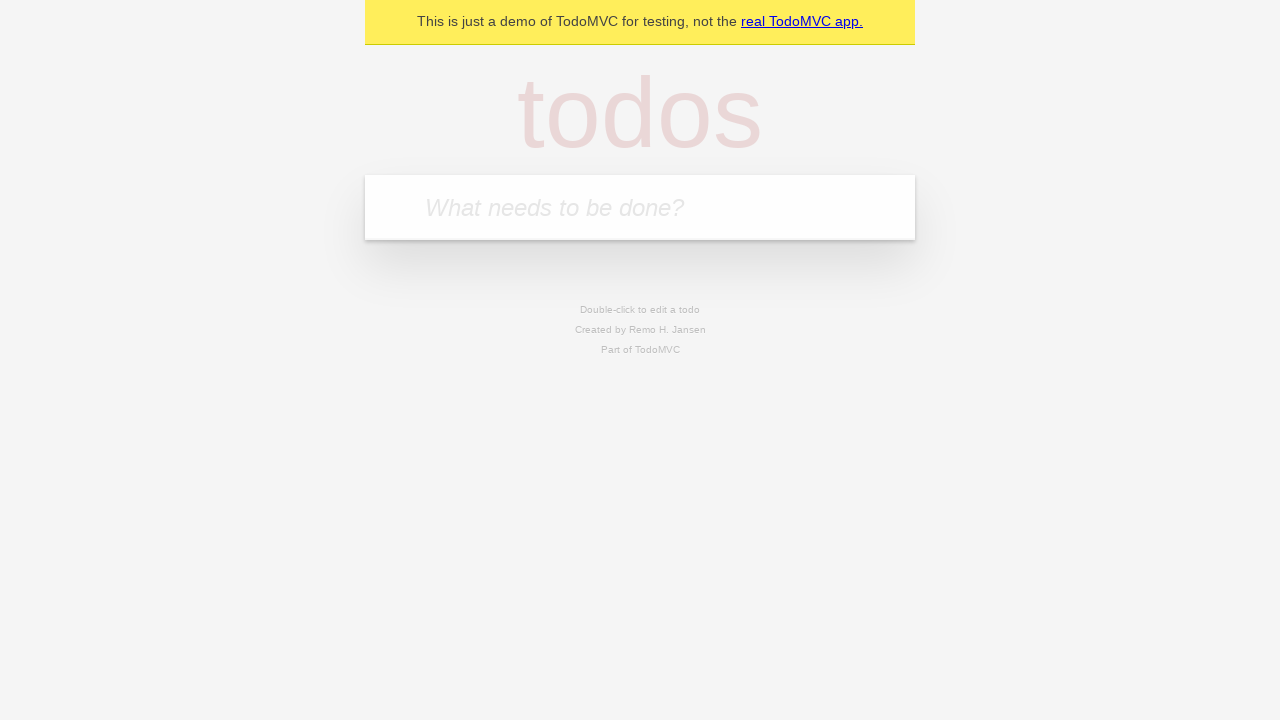

Filled first todo input with 'buy some cheese' on internal:attr=[placeholder="What needs to be done?"i]
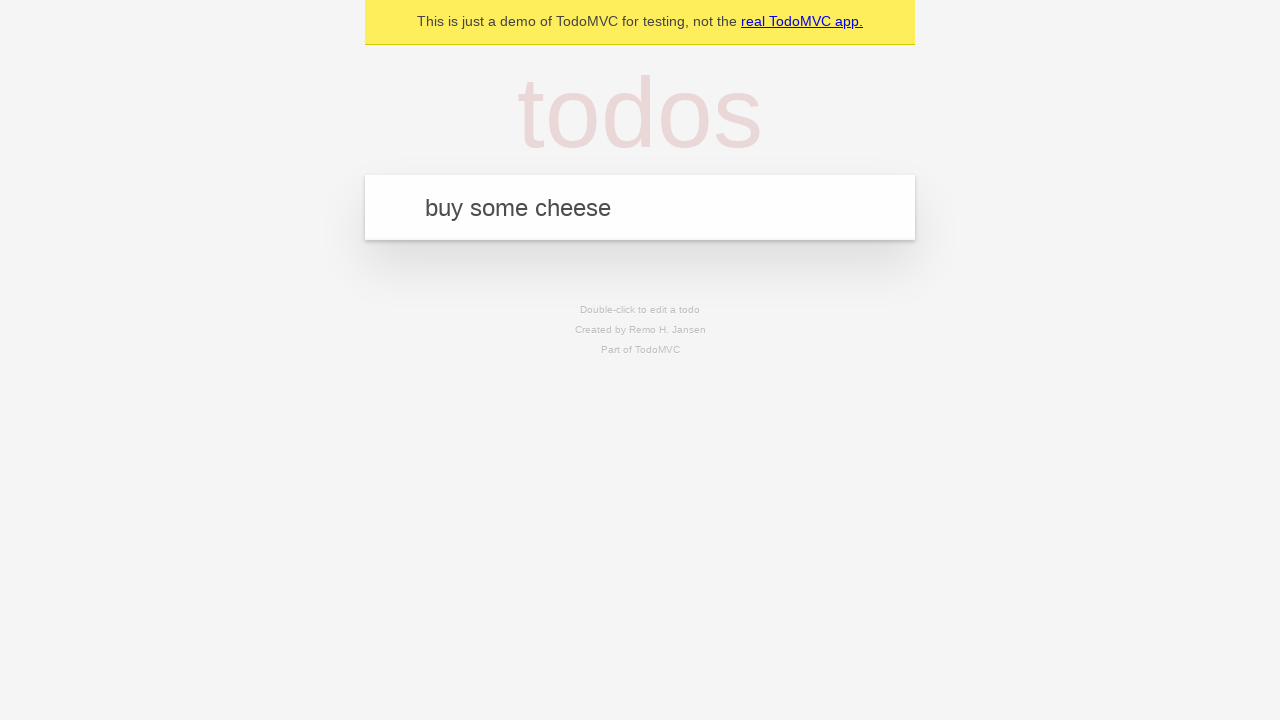

Pressed Enter to create first todo on internal:attr=[placeholder="What needs to be done?"i]
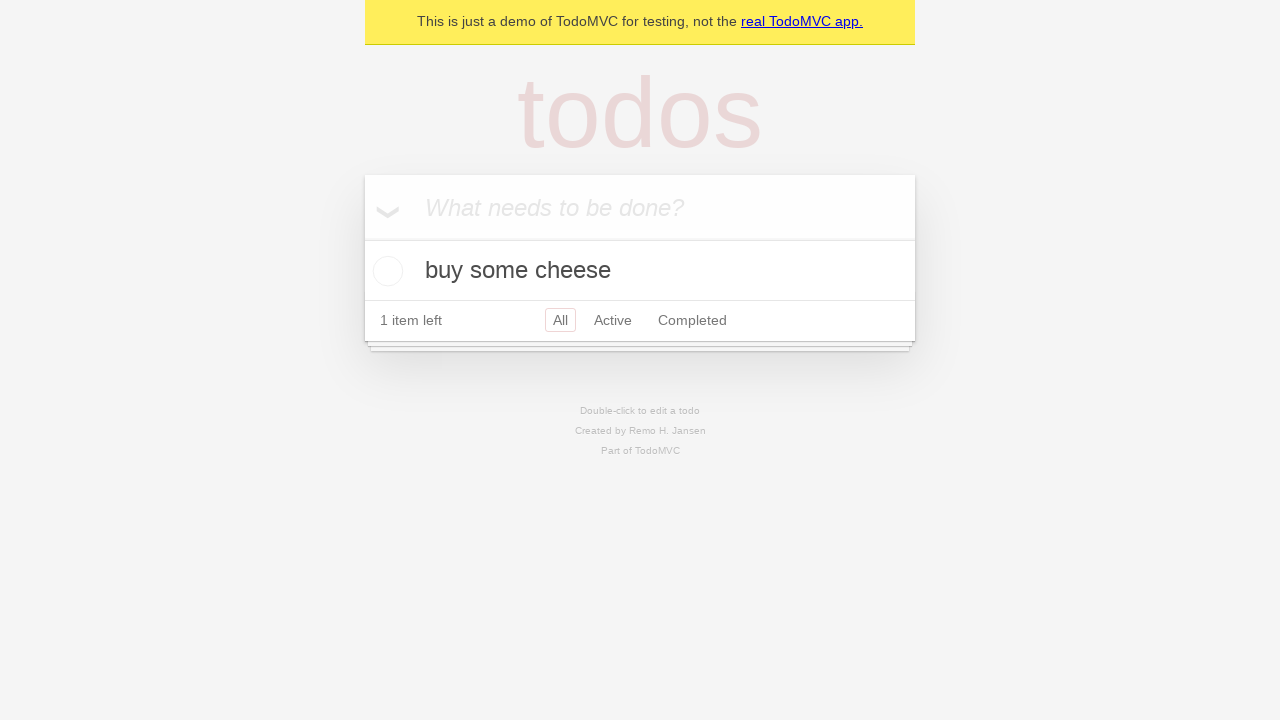

Filled second todo input with 'feed the cat' on internal:attr=[placeholder="What needs to be done?"i]
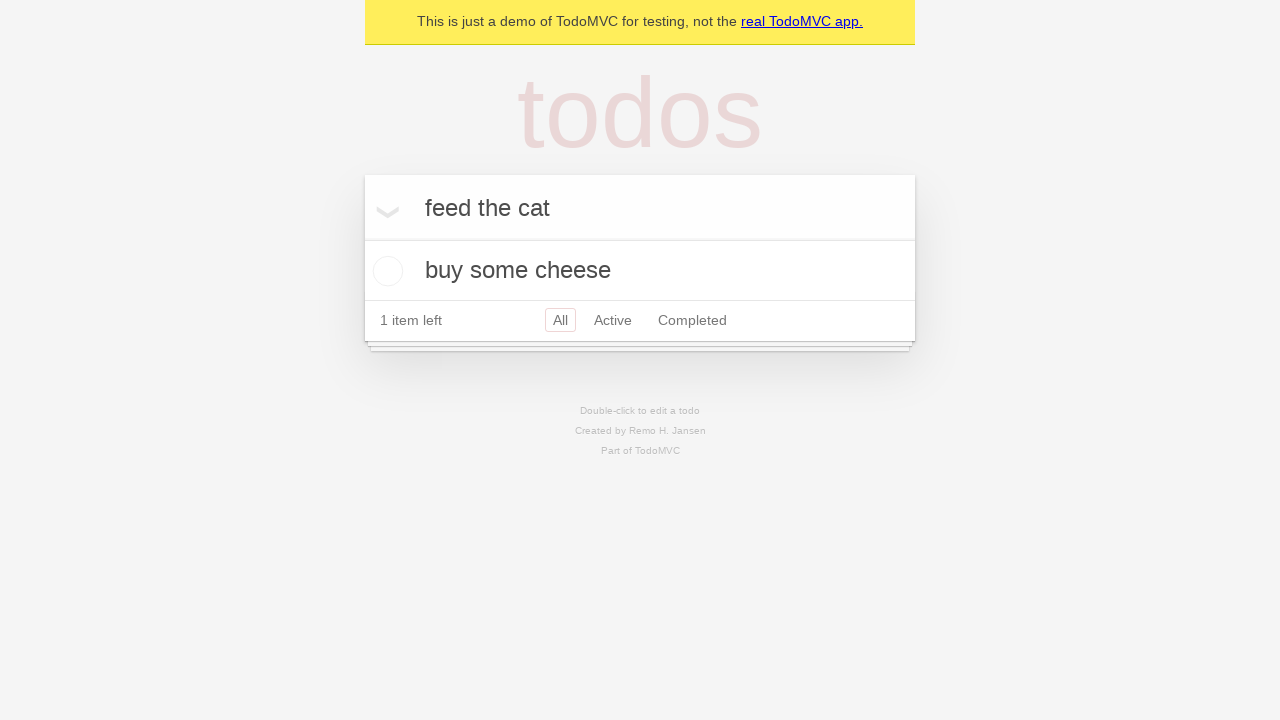

Pressed Enter to create second todo on internal:attr=[placeholder="What needs to be done?"i]
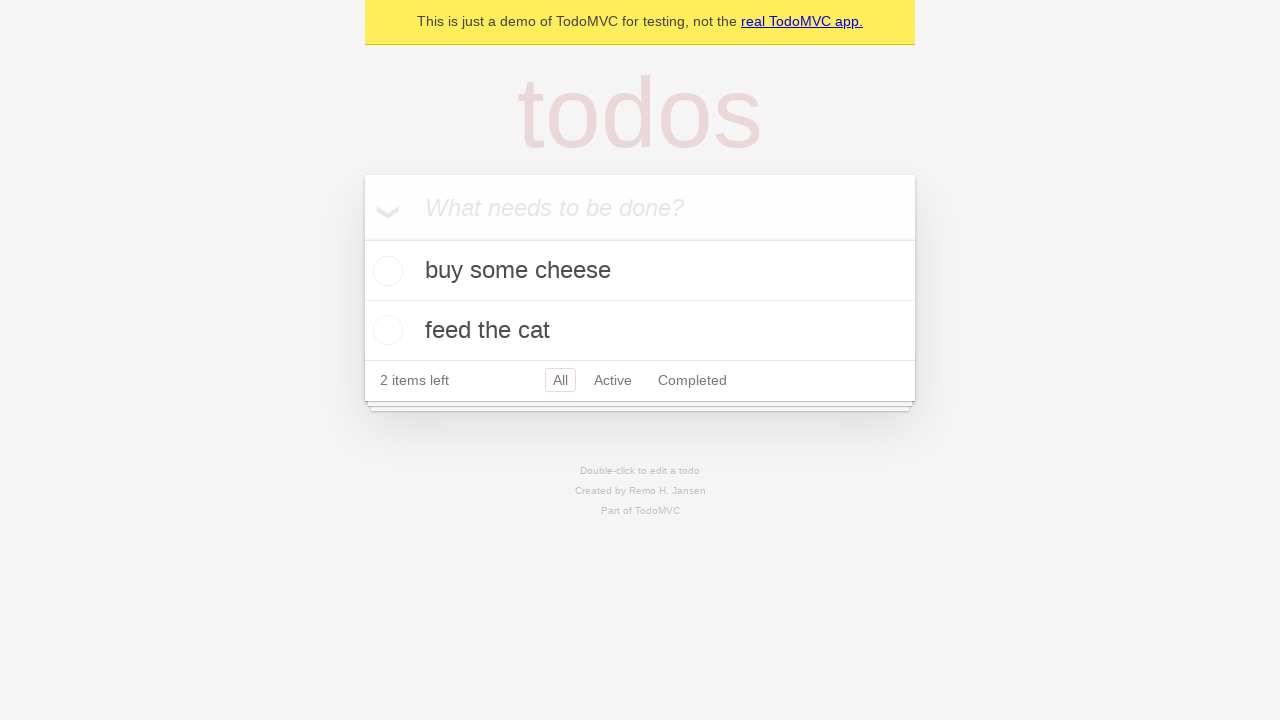

Filled third todo input with 'book a doctors appointment' on internal:attr=[placeholder="What needs to be done?"i]
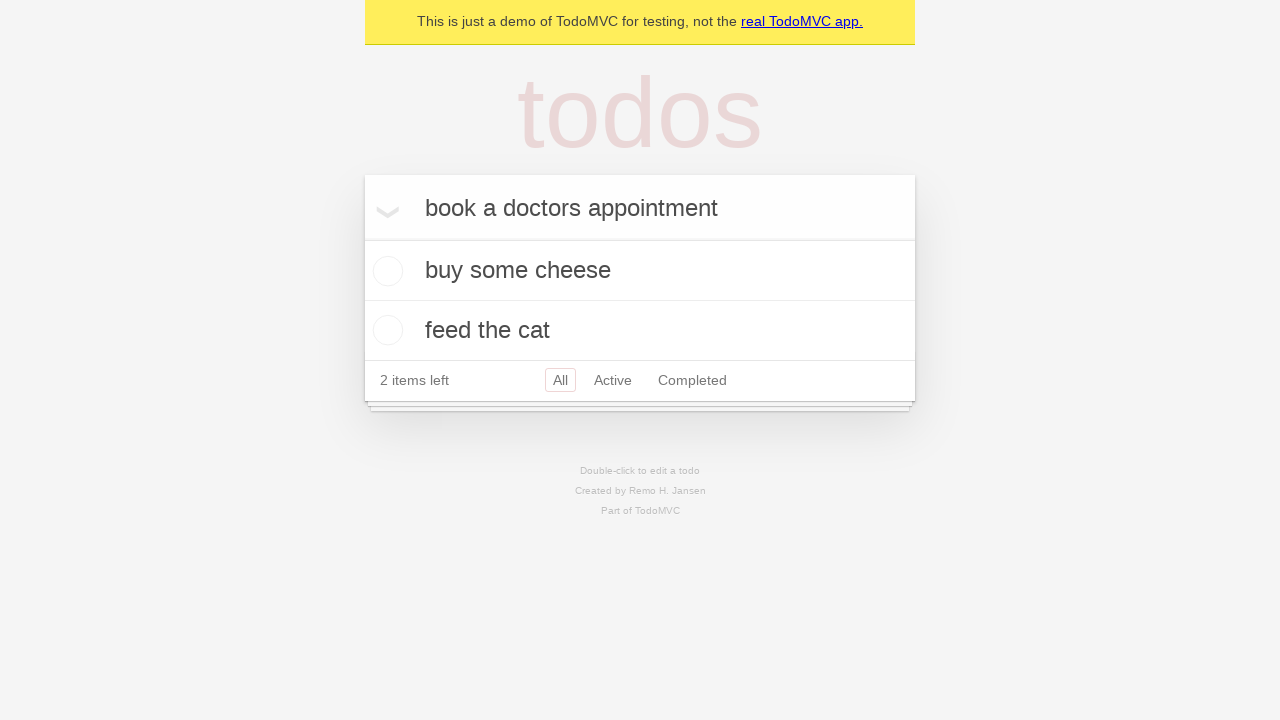

Pressed Enter to create third todo on internal:attr=[placeholder="What needs to be done?"i]
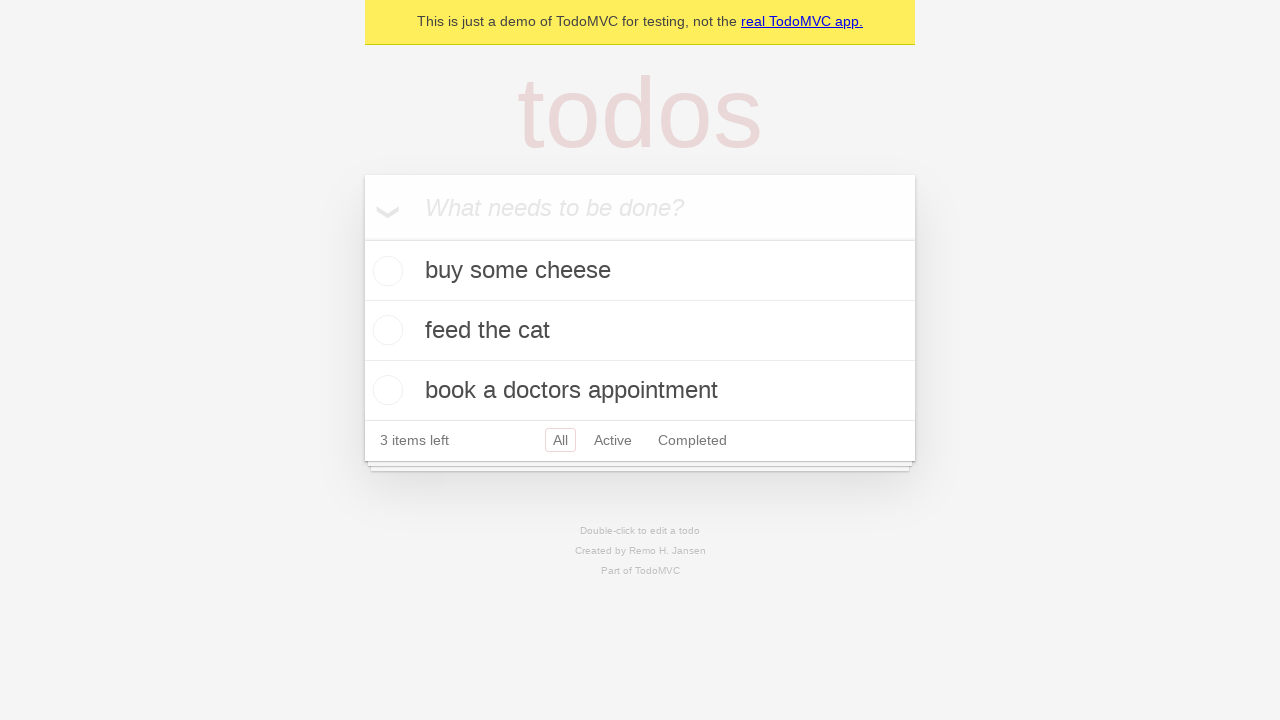

Double-clicked second todo to enter edit mode at (640, 331) on internal:testid=[data-testid="todo-item"s] >> nth=1
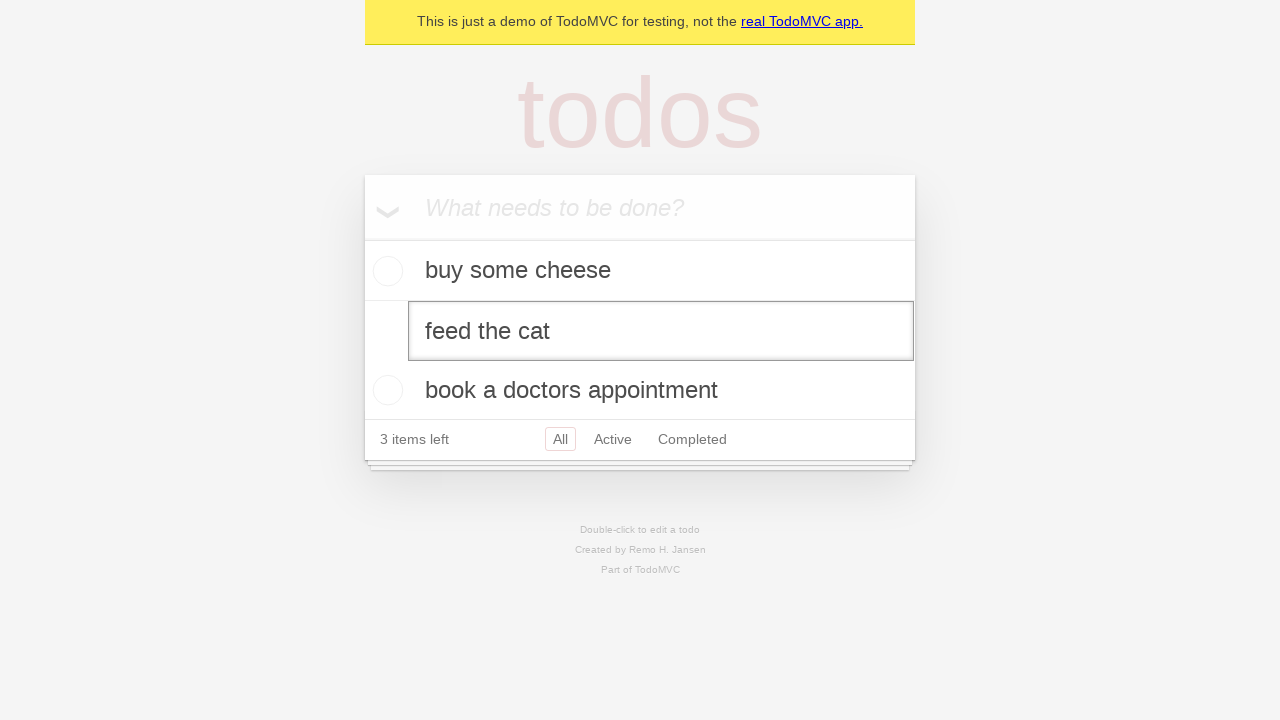

Filled edit textbox with 'buy some sausages' on internal:testid=[data-testid="todo-item"s] >> nth=1 >> internal:role=textbox[nam
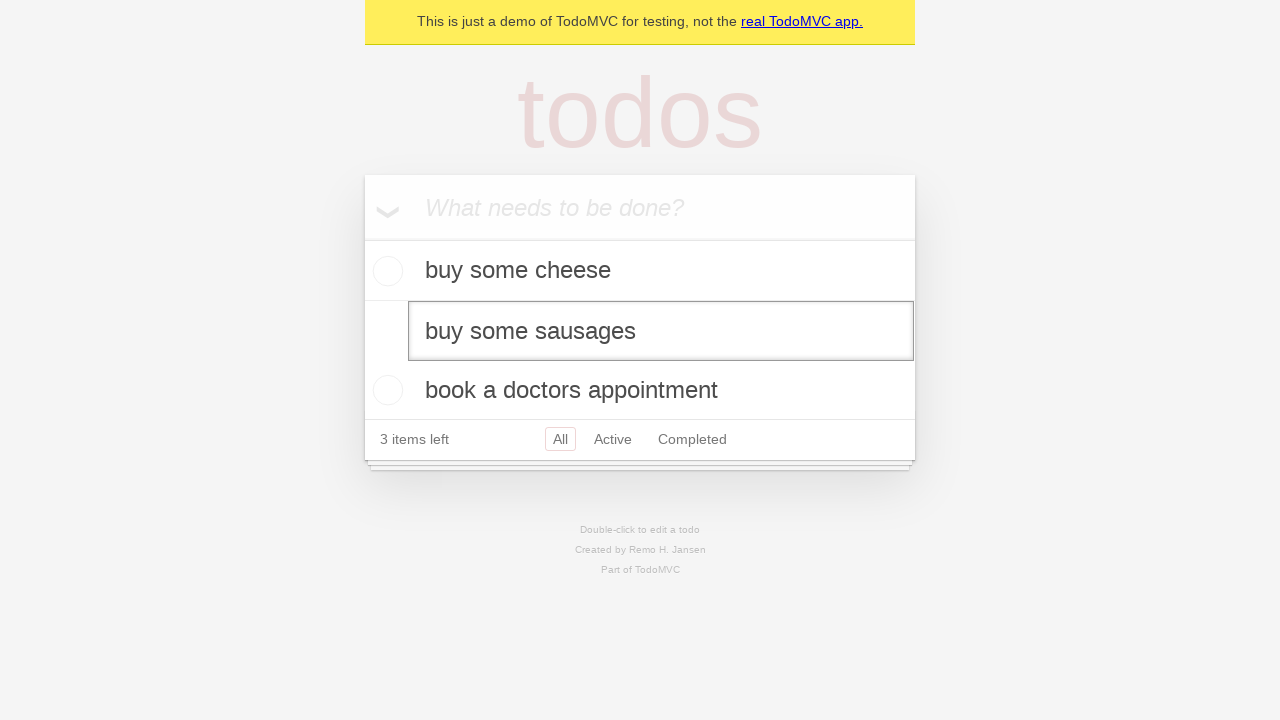

Pressed Escape key to cancel edits on internal:testid=[data-testid="todo-item"s] >> nth=1 >> internal:role=textbox[nam
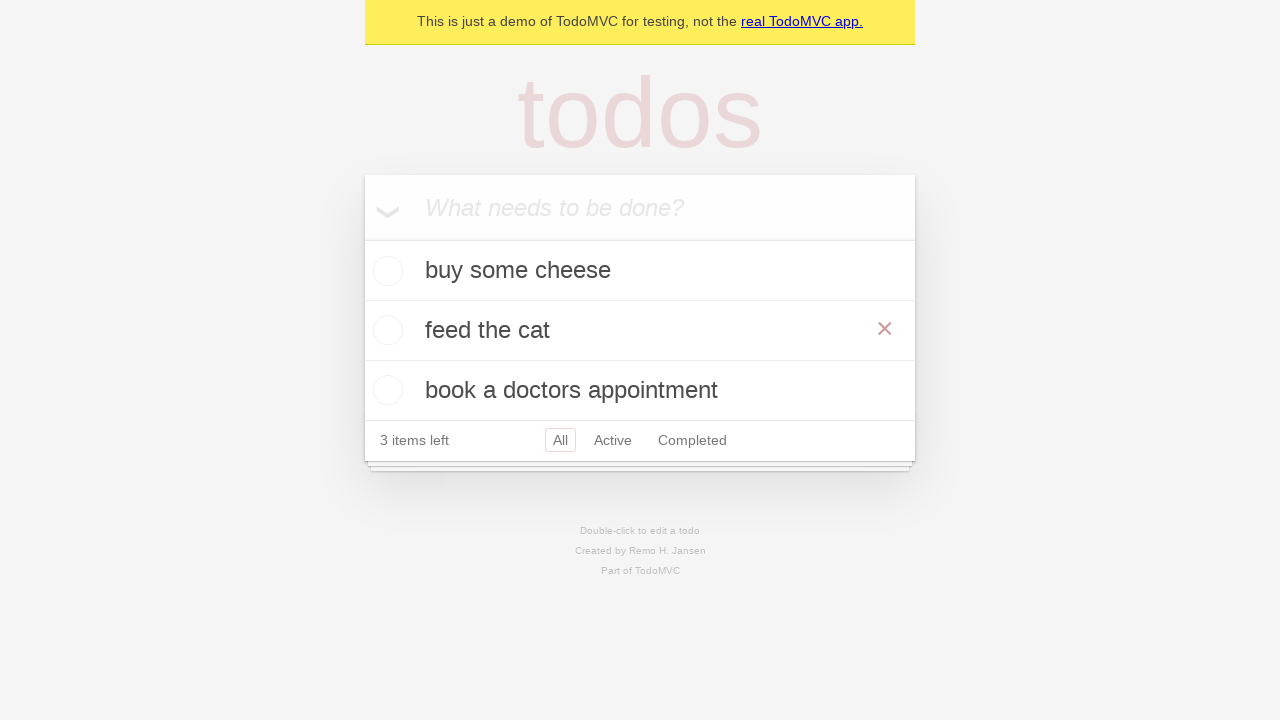

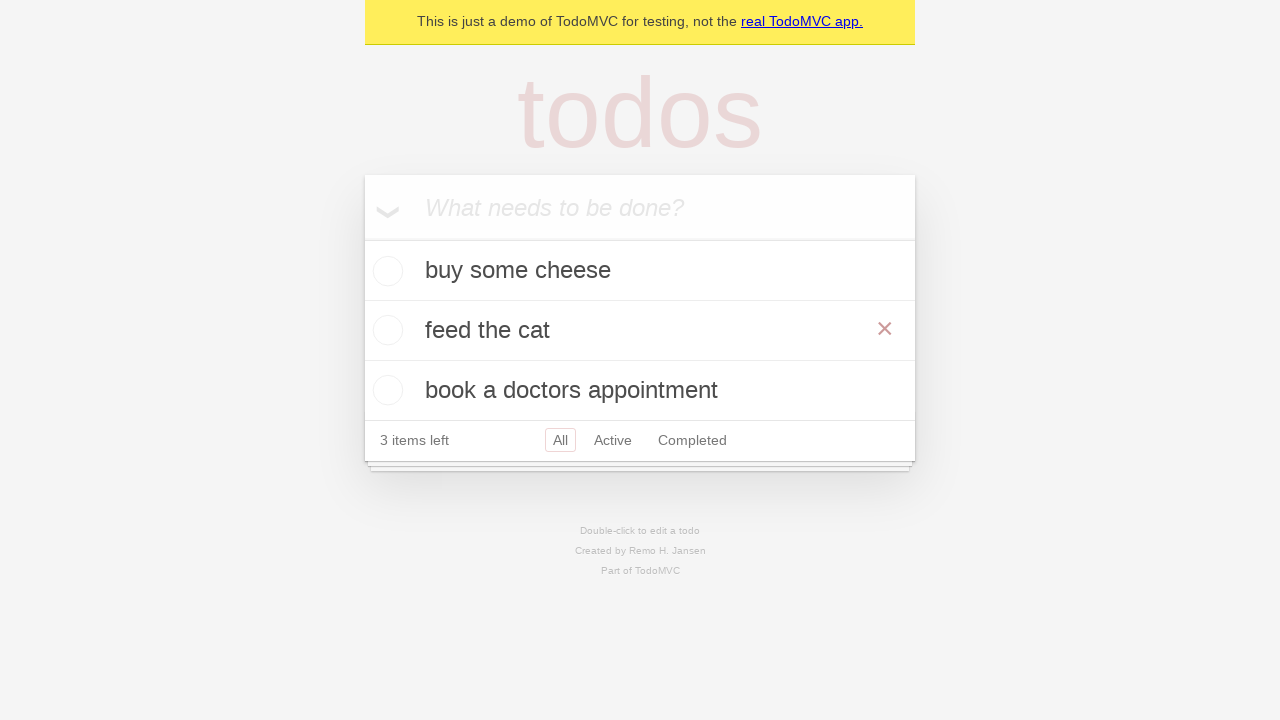